Verifies the Register button is displayed on the home page and clicking it navigates the user to the registration page

Starting URL: https://crio-qkart-frontend-qa.vercel.app/

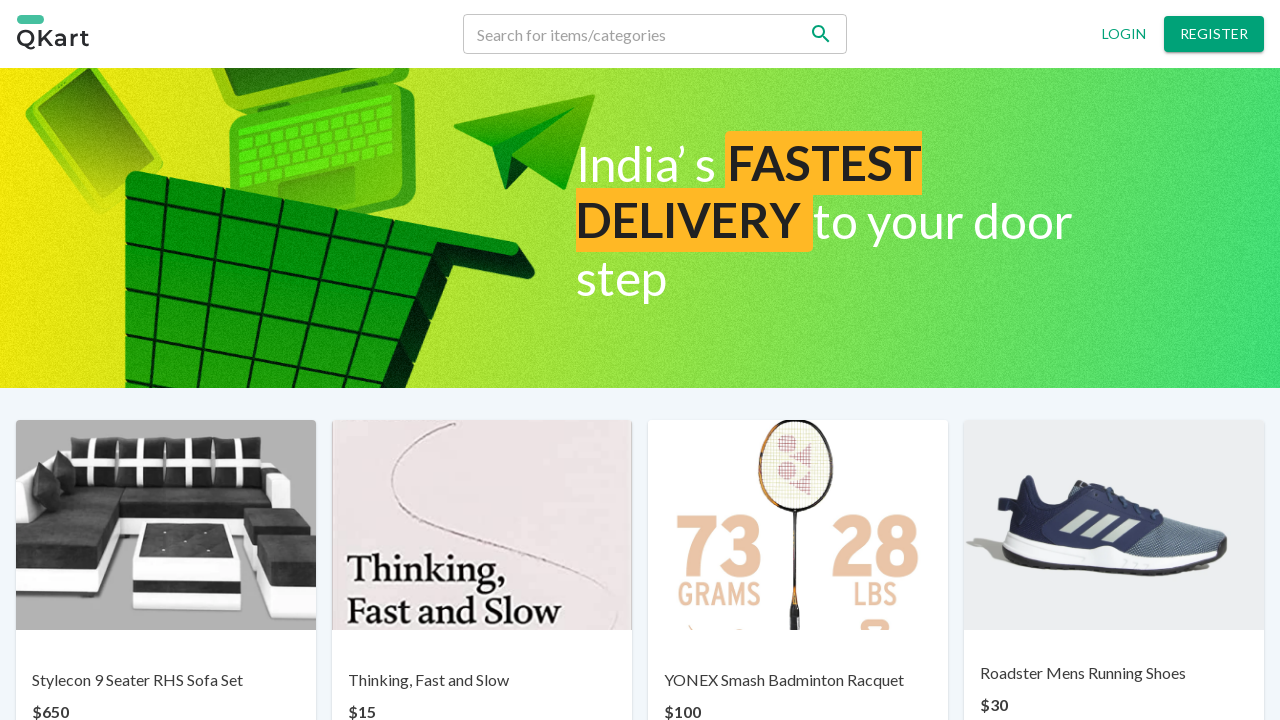

Register button is visible on the home page
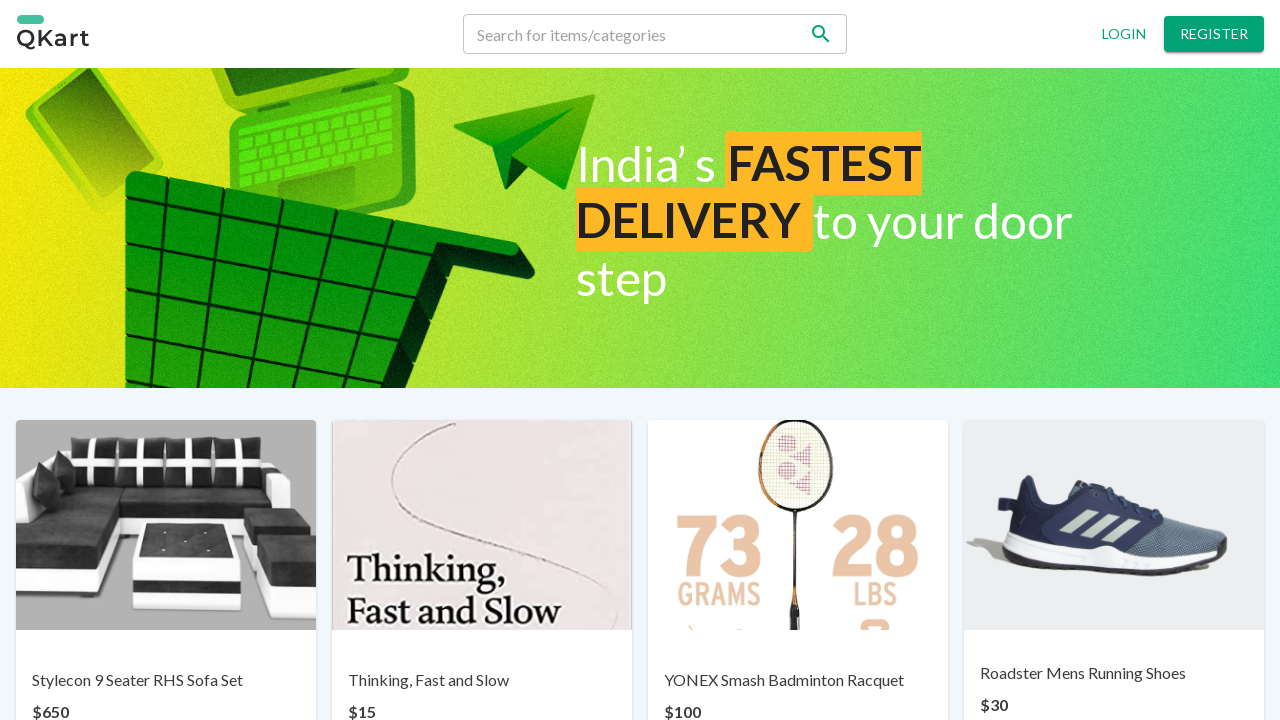

Clicked the Register button at (1214, 34) on xpath=//button[normalize-space()='Register']
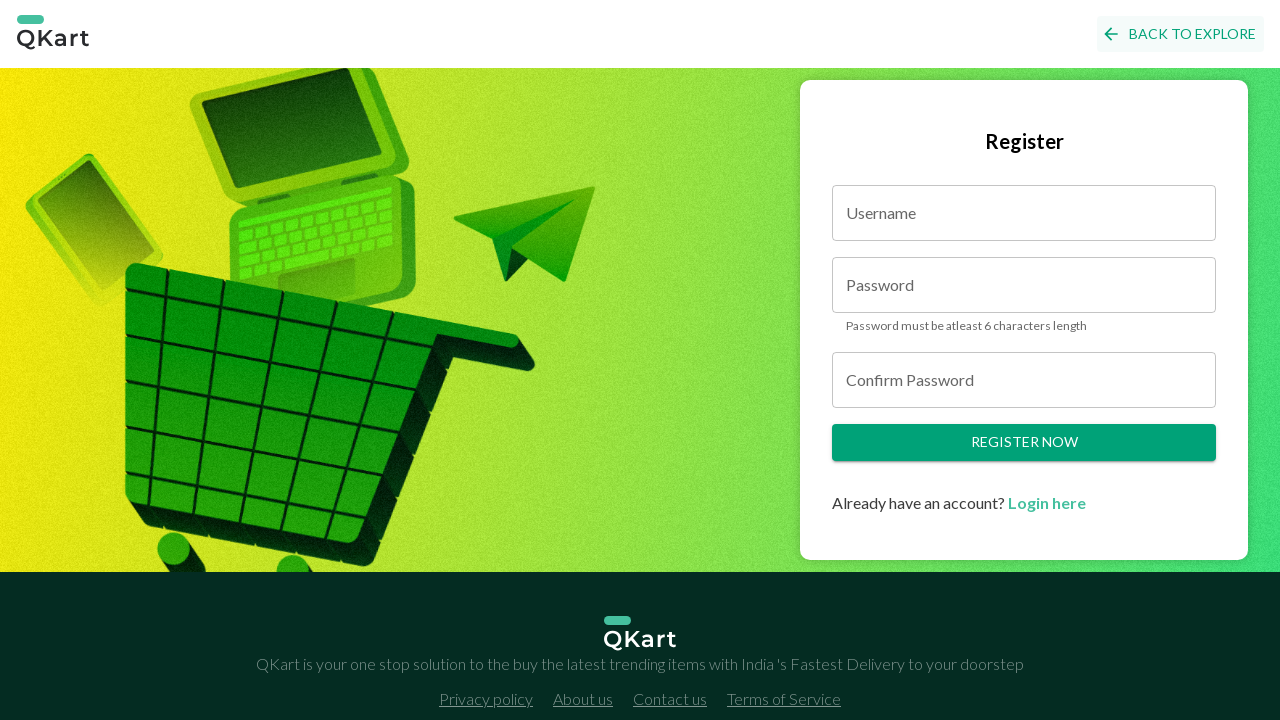

Navigation to registration page completed, URL confirmed to end with /register
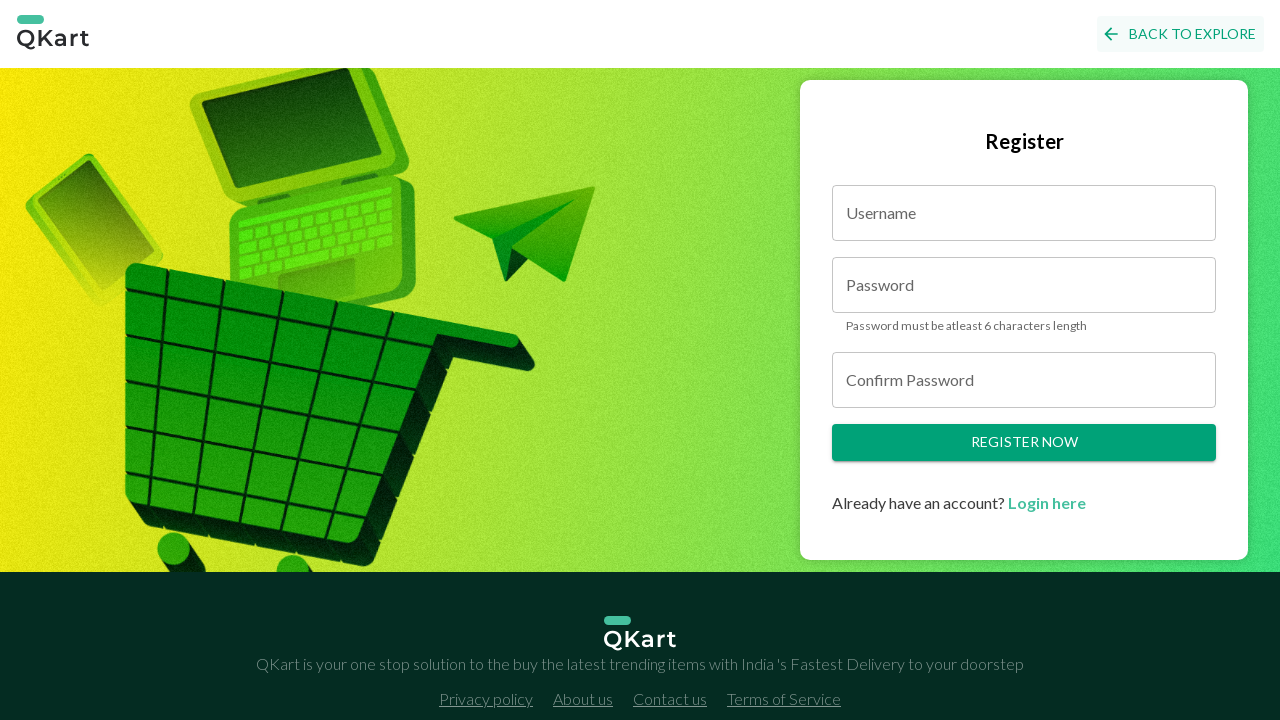

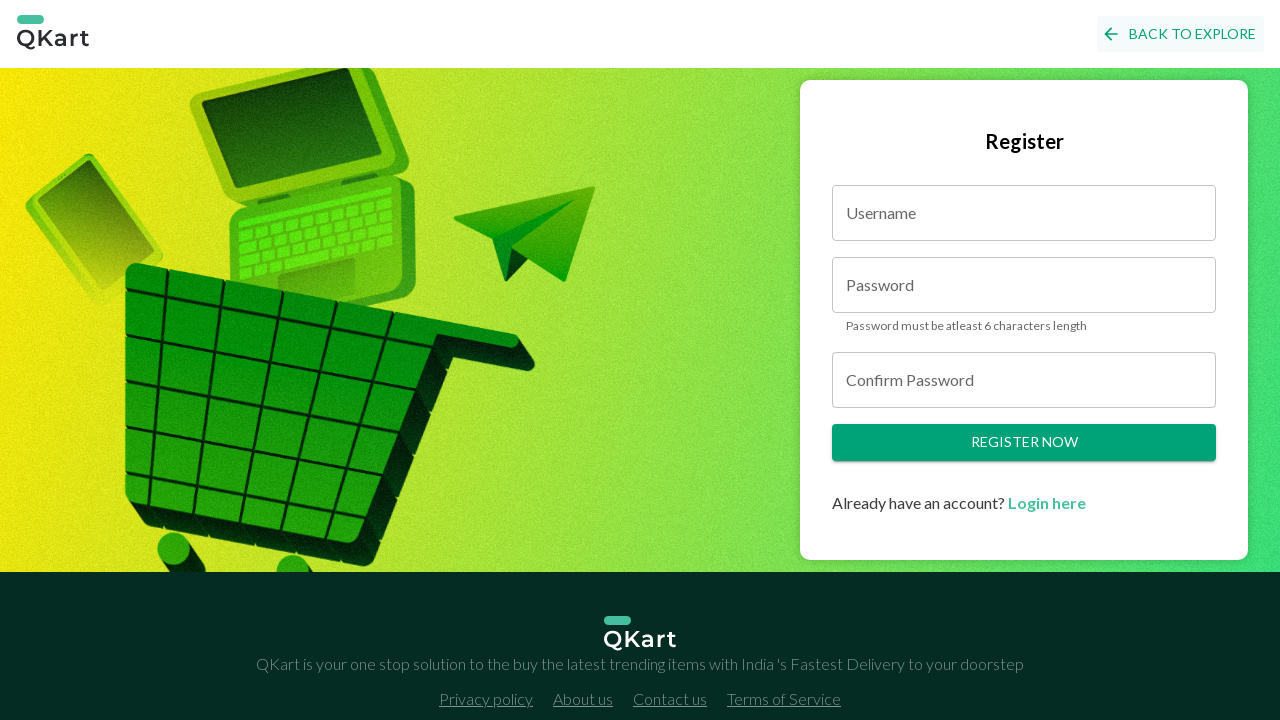